Tests HTML popup handling by clicking a button to trigger the popup, validating the text, and clicking the OK button

Starting URL: https://sweetalert.js.org/

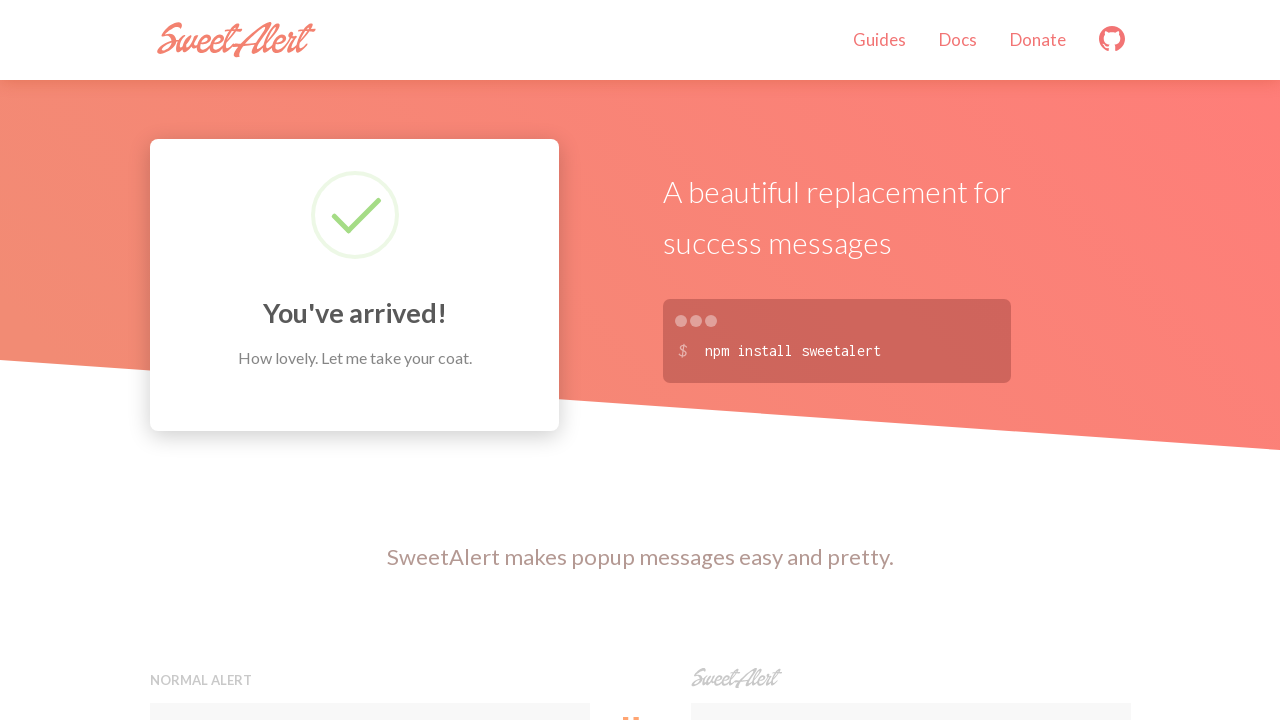

Clicked button to trigger HTML popup at (910, 360) on xpath=//button[contains(@onclick,'swal')]
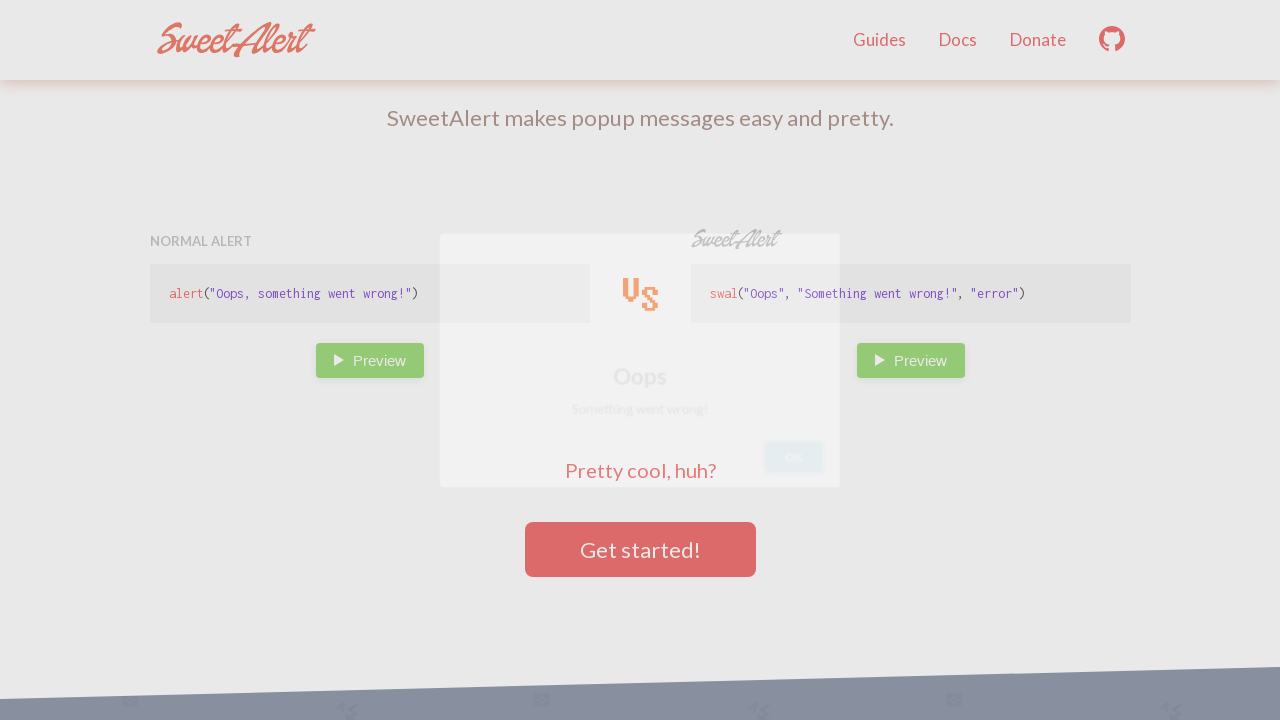

Popup text became visible
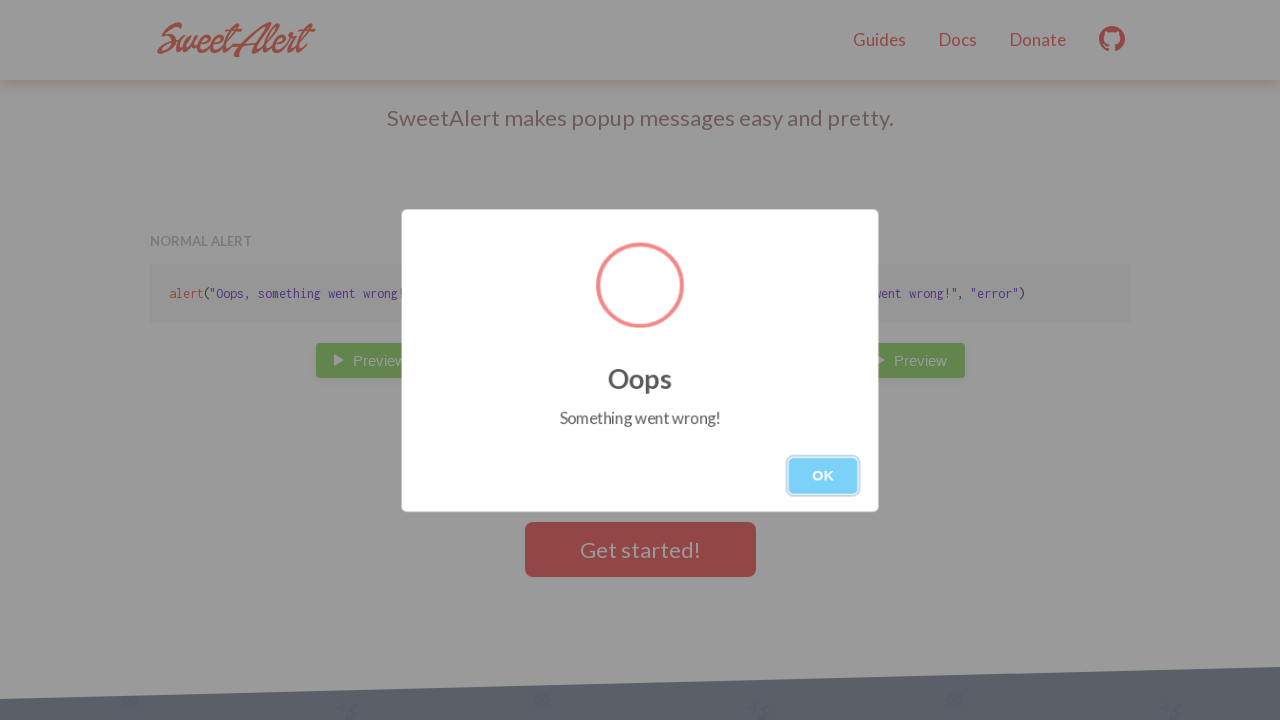

Clicked on the popup text element at (640, 417) on xpath=//div[@class='swal-text']
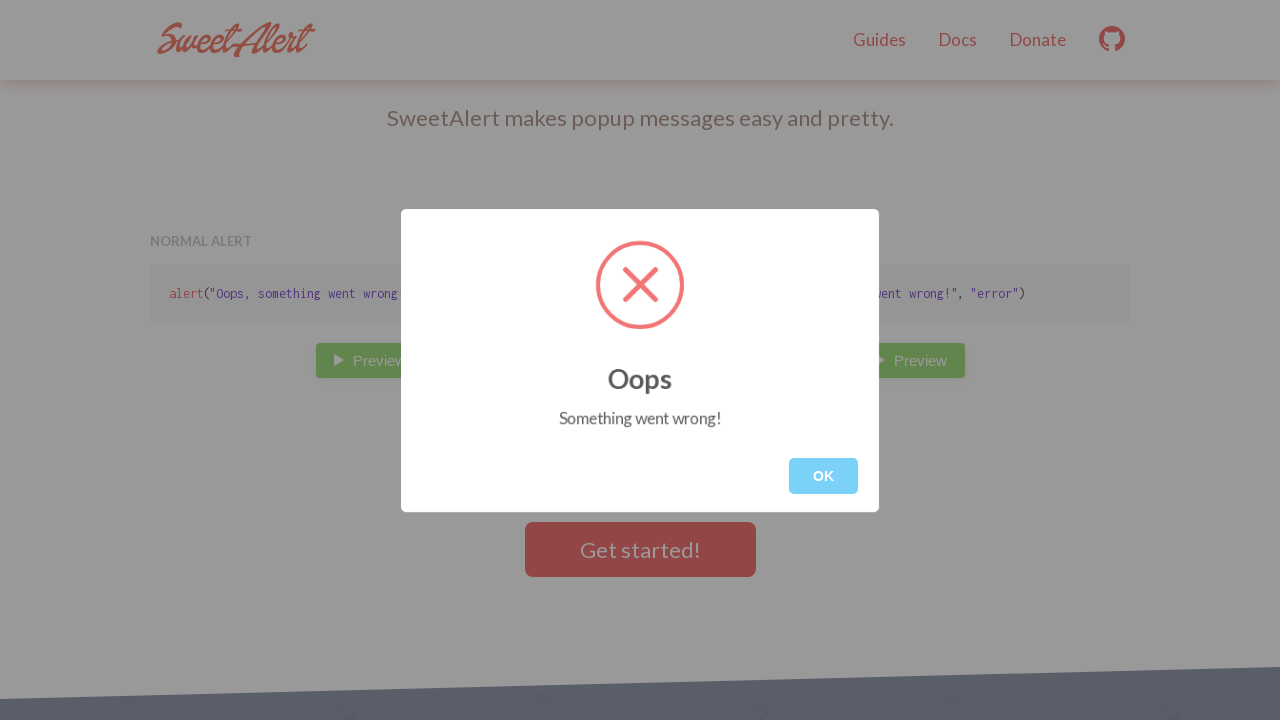

Clicked OK button to close the popup at (824, 476) on xpath=//button[@class='swal-button swal-button--confirm']
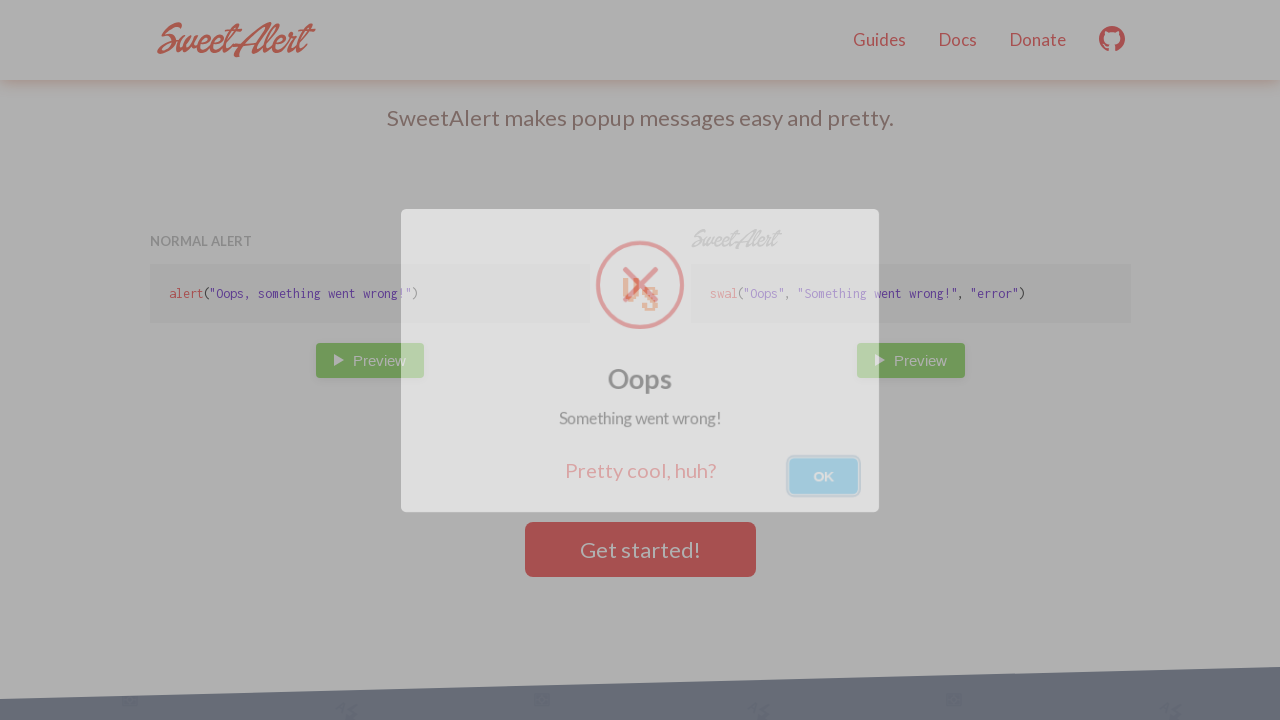

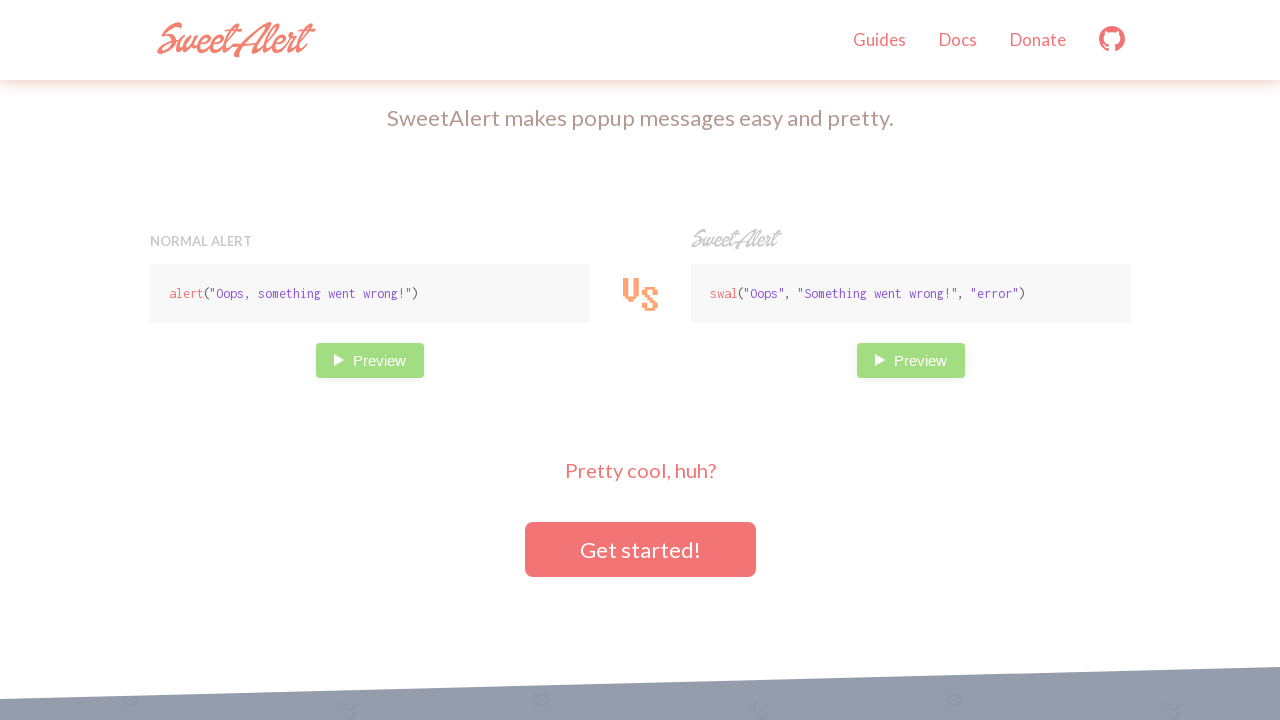